Tests window handling by opening a new window through a link click, switching between windows, and closing the new window

Starting URL: https://omayo.blogspot.com/2013/05/page-one.html

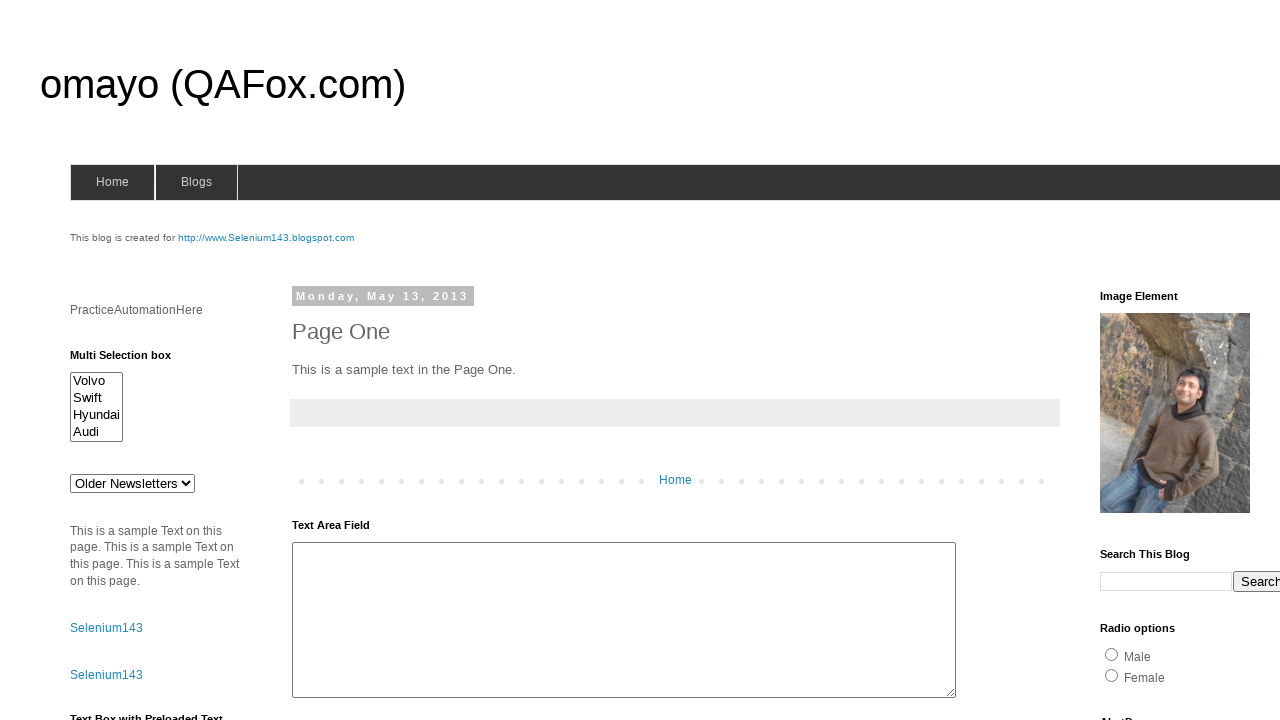

Clicked link to open new window at (132, 360) on xpath=//*[@id='HTML37']/child::div[1]/child::p/child::a
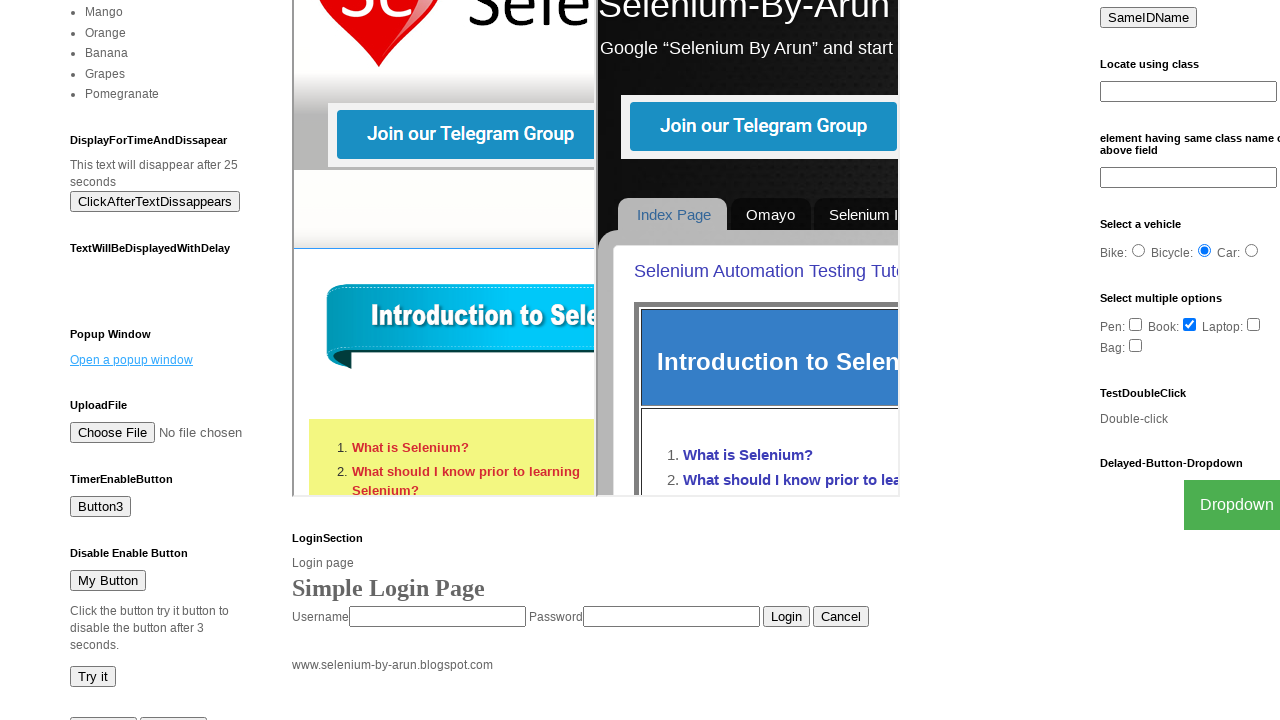

New page loaded successfully
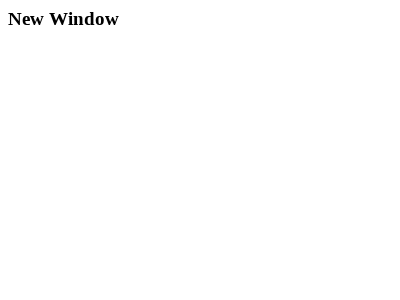

Closed new window after verifying URL
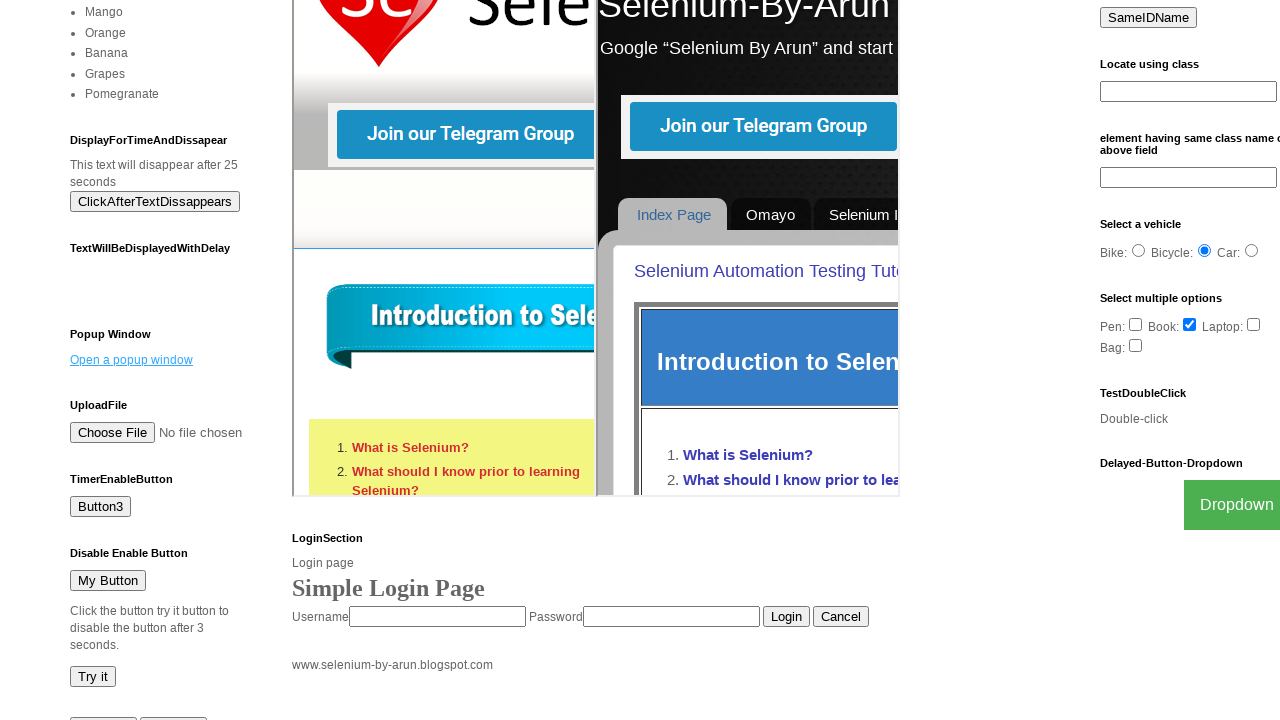

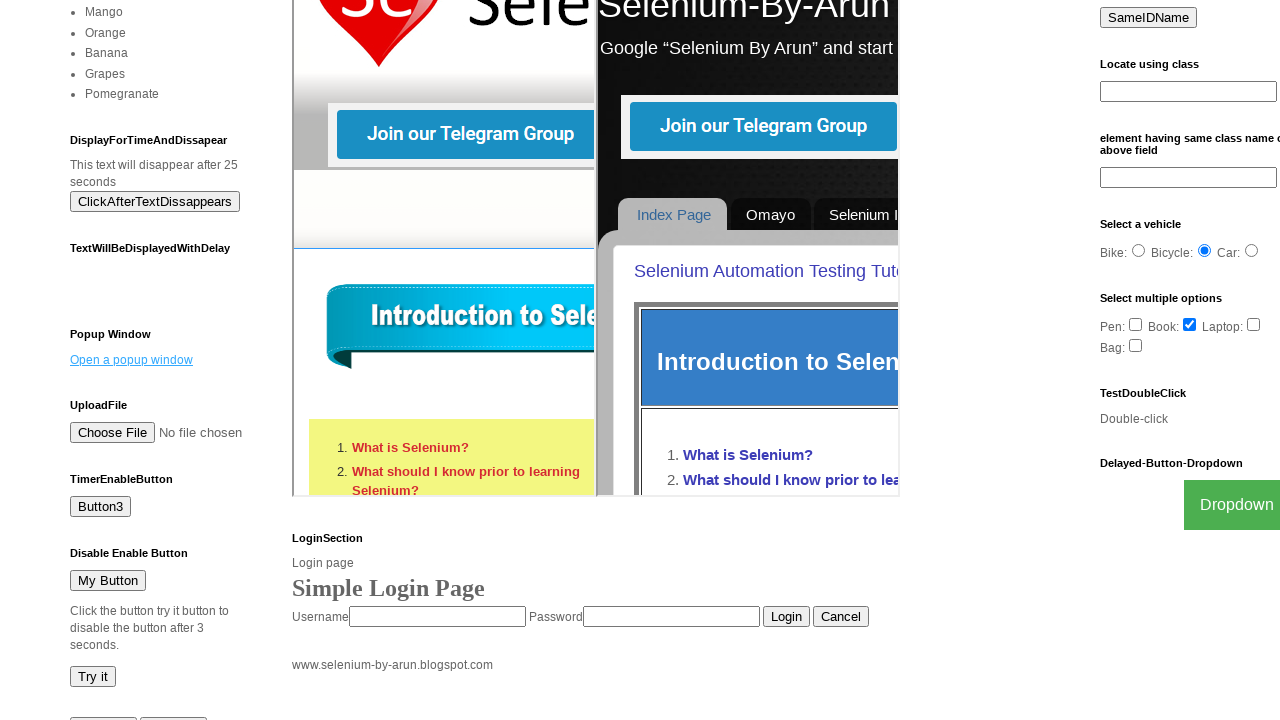